Tests that the online payment block on MTS Belarus website displays the correct heading text for commission-free online top-up.

Starting URL: https://www.mts.by/

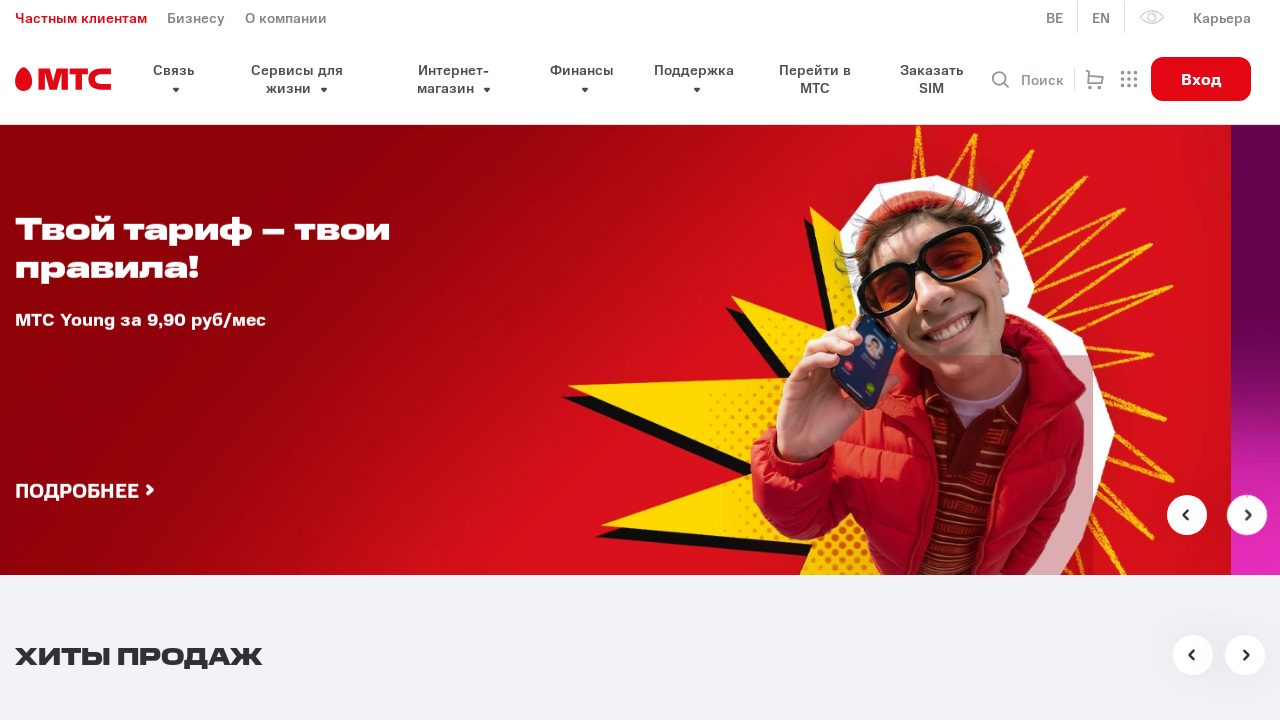

Navigated to https://www.mts.by/
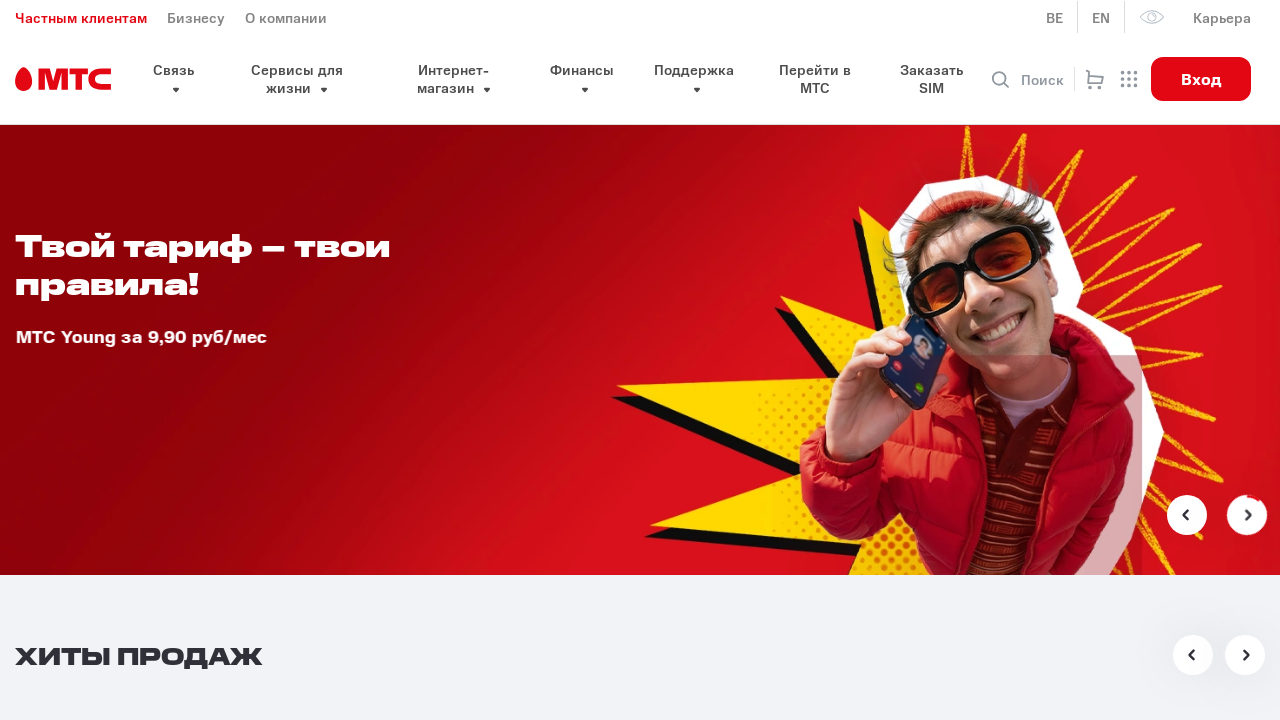

Online payment block heading element loaded
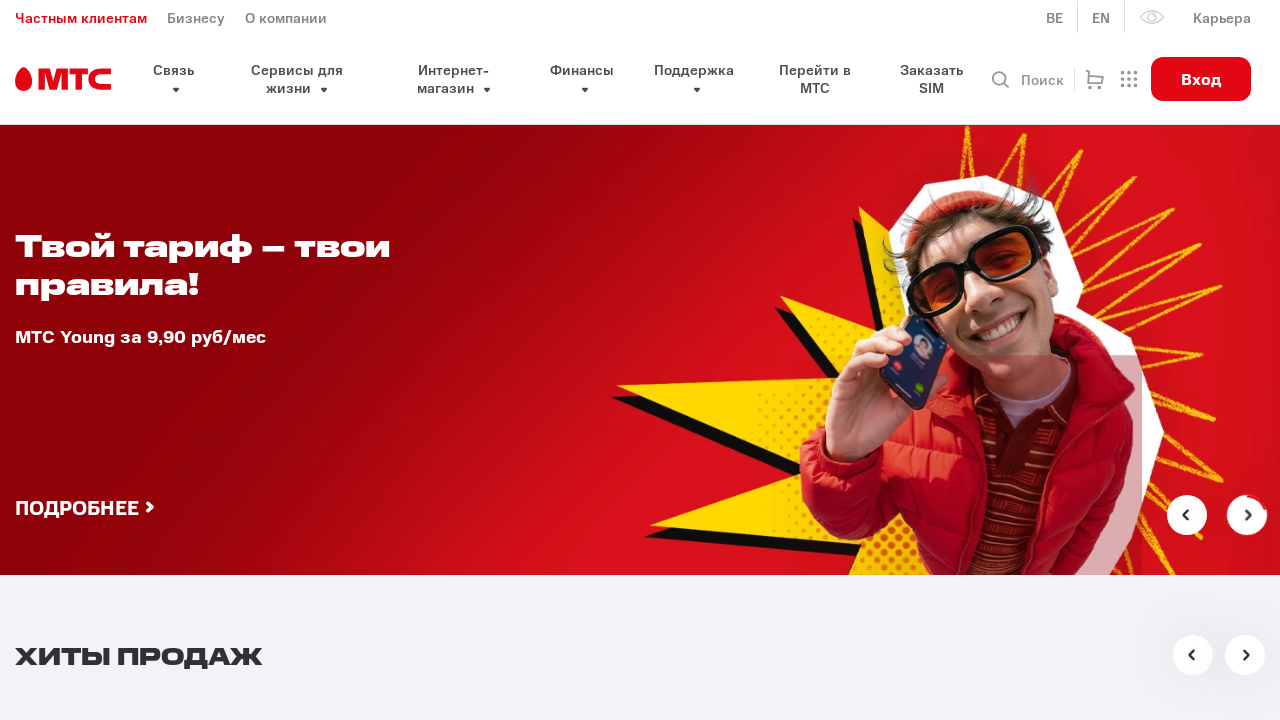

Retrieved heading text from online payment block
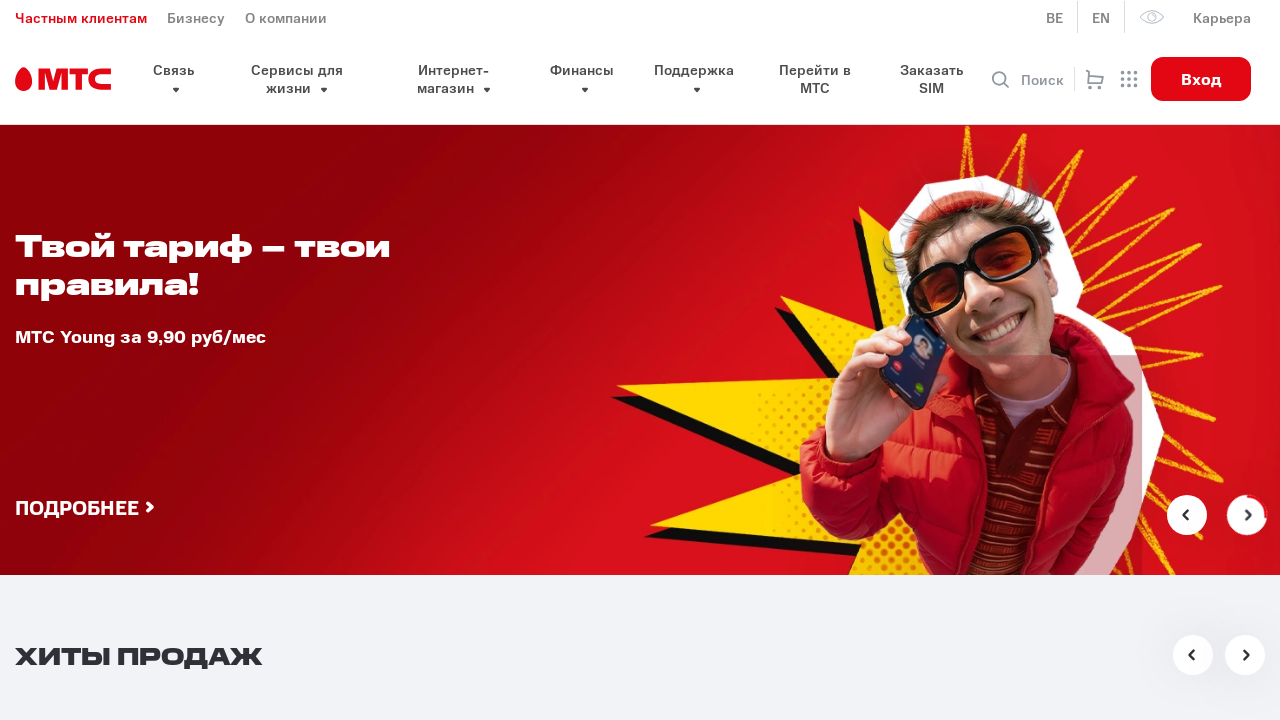

Verified that heading contains 'Онлайн пополнение' (commission-free online top-up text)
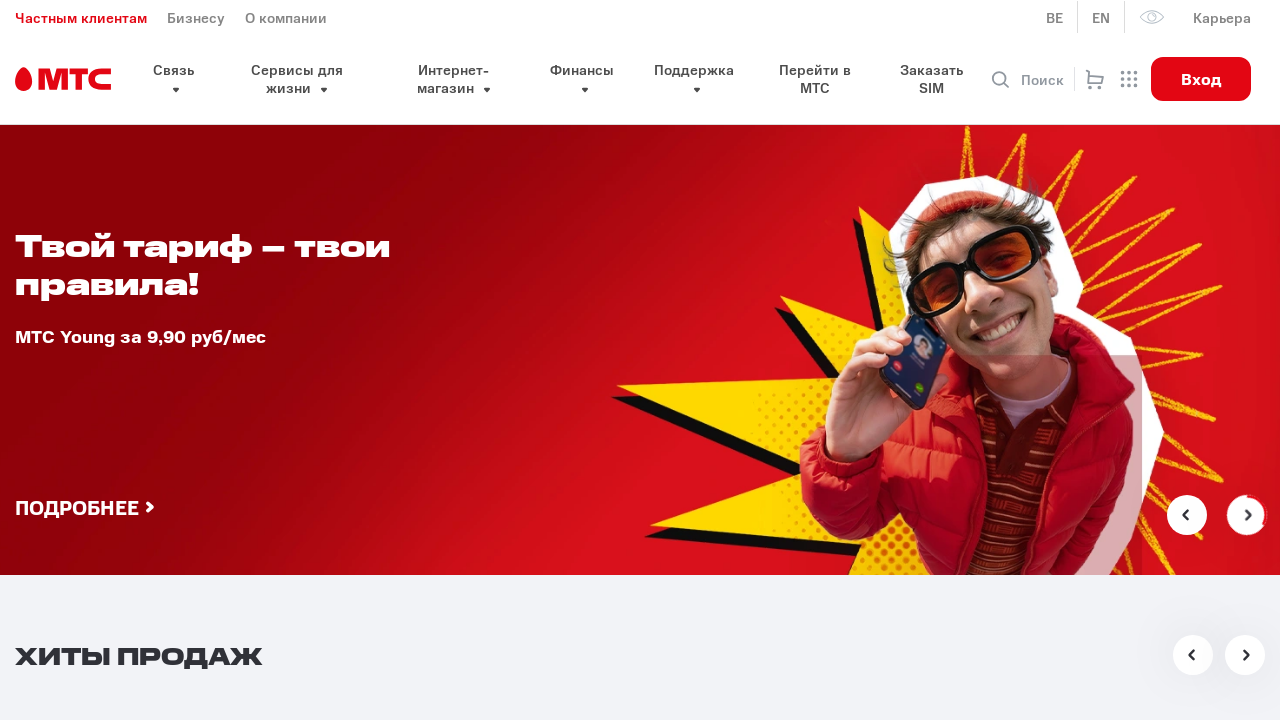

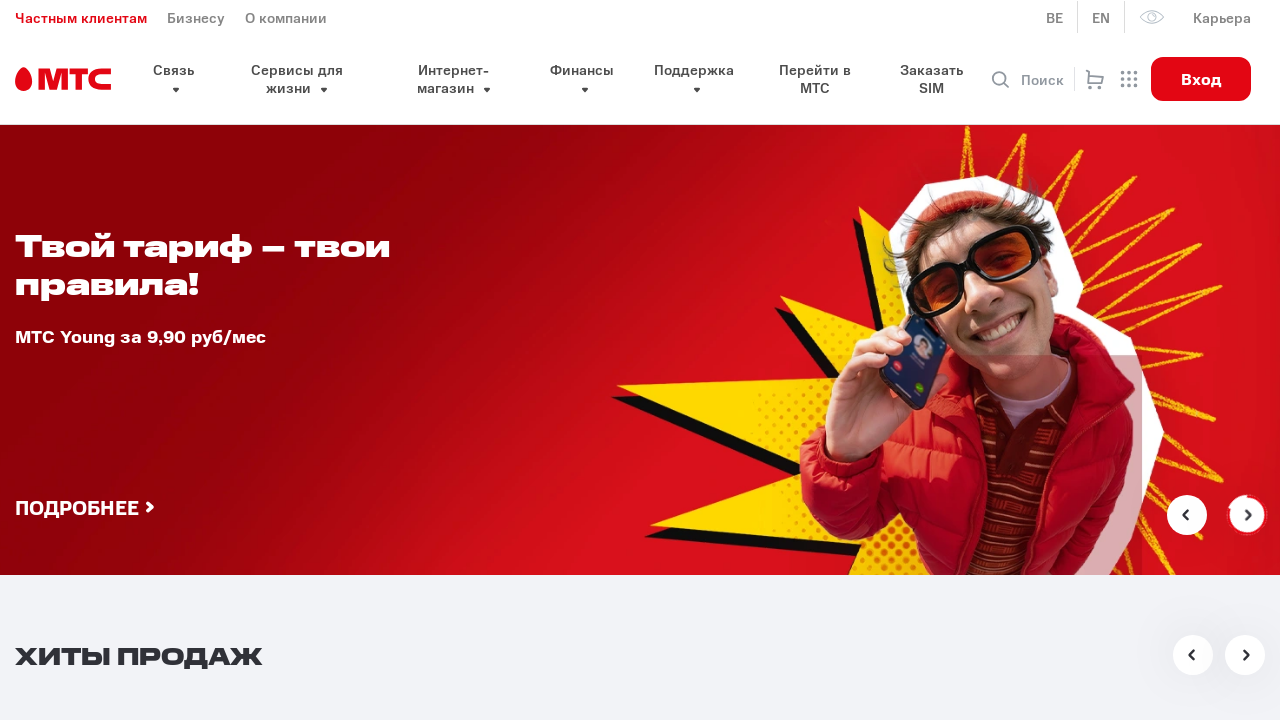